Tests browser prompt alert functionality by clicking a button to trigger a prompt, entering text into the prompt dialog, accepting it, and verifying the result message is displayed.

Starting URL: https://training-support.net/webelements/alerts

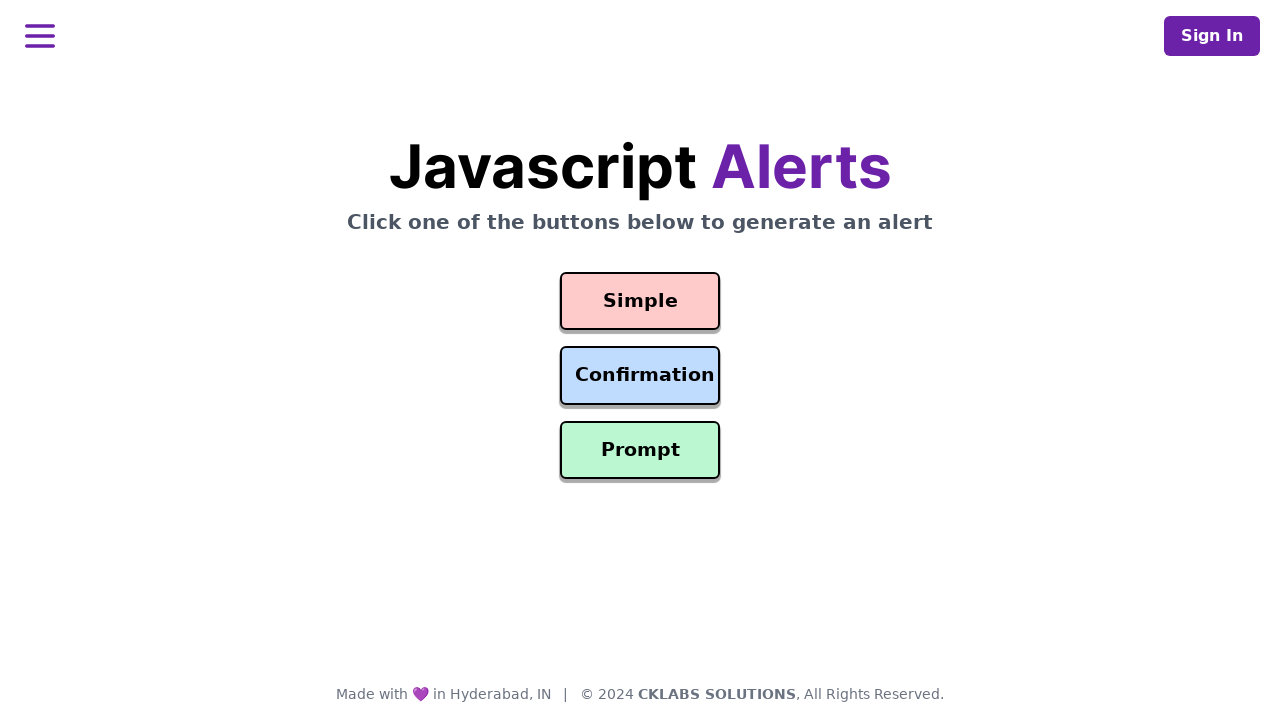

Clicked prompt button to trigger alert at (640, 450) on #prompt
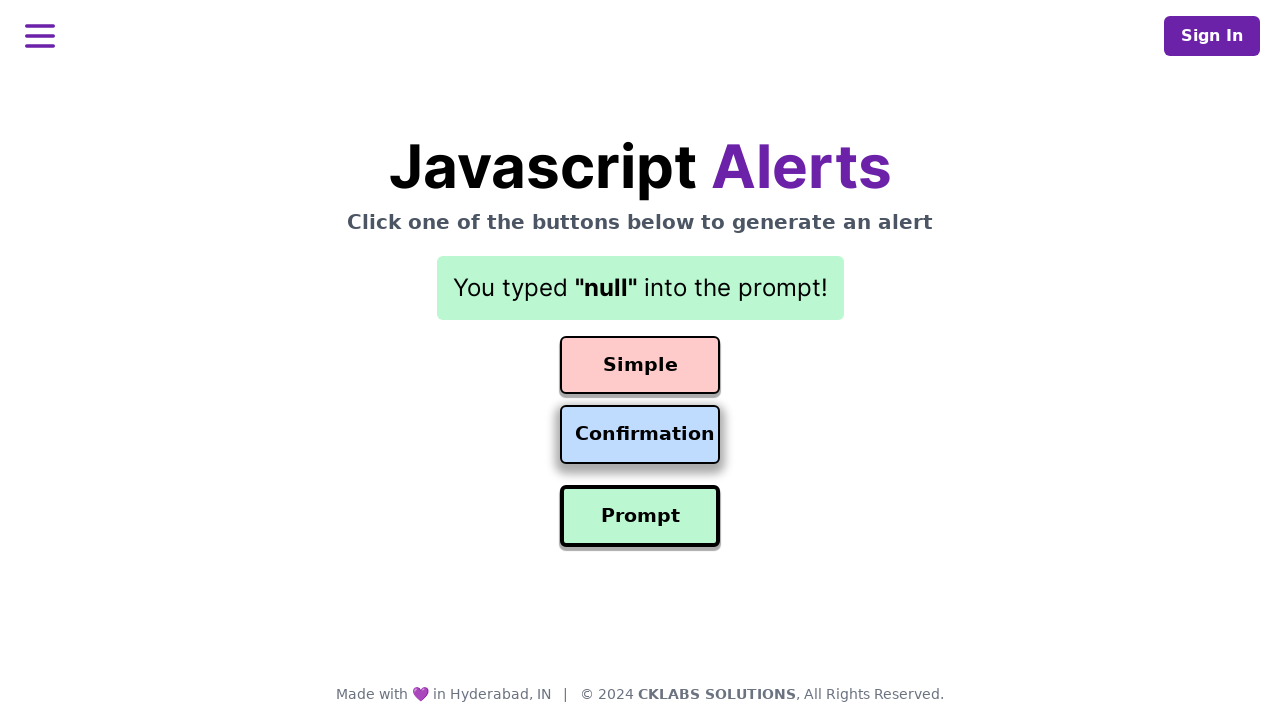

Set up dialog handler to accept prompt with 'Awesome!' text
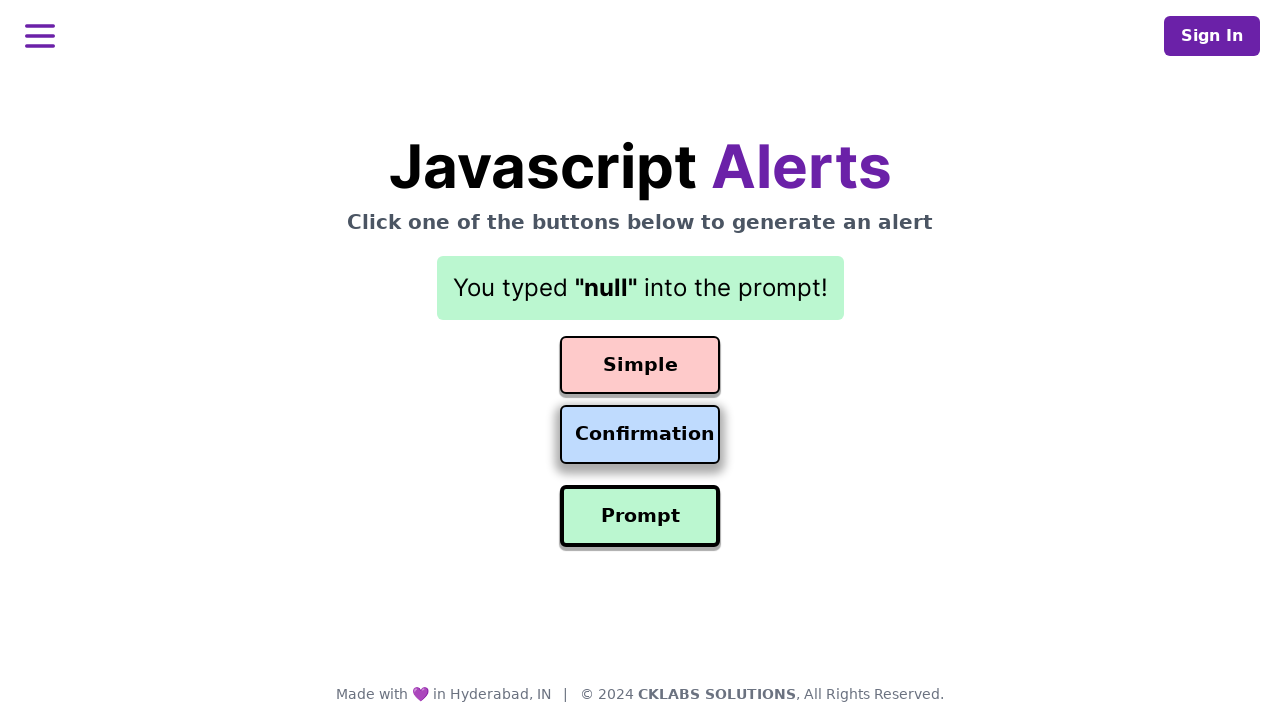

Clicked prompt button again to trigger prompt dialog with handler active at (640, 516) on #prompt
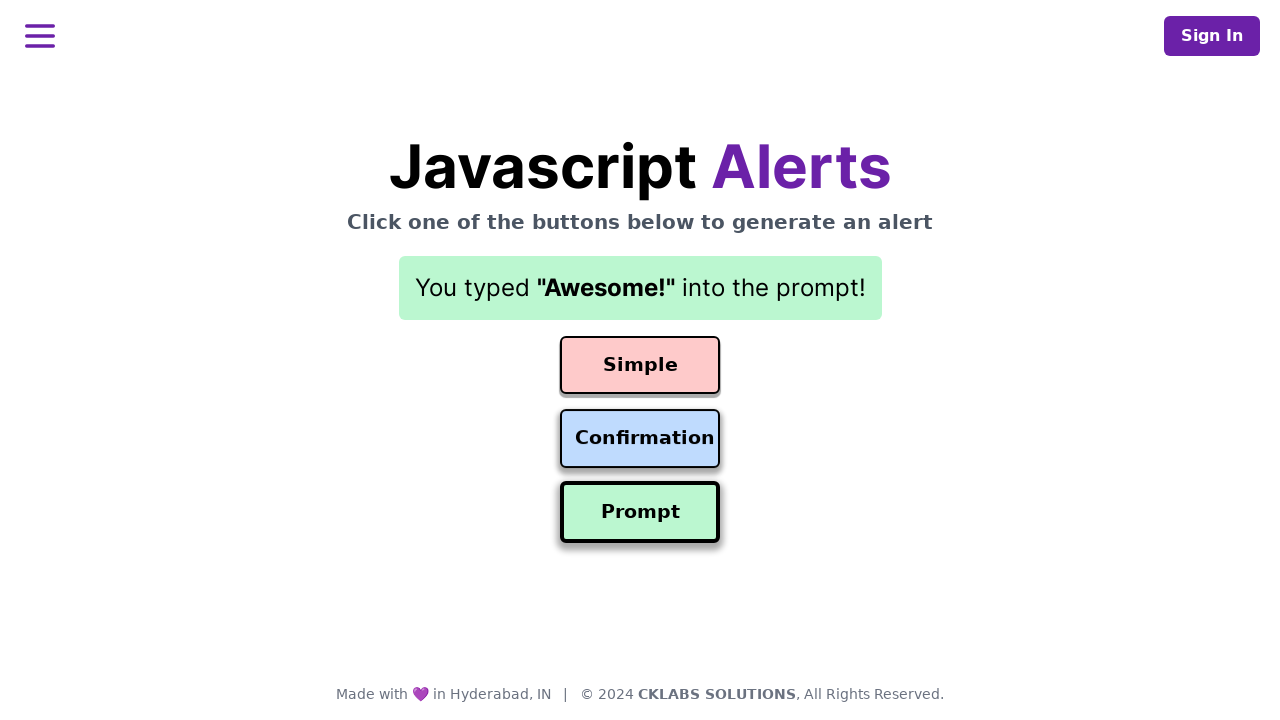

Result message appeared on page
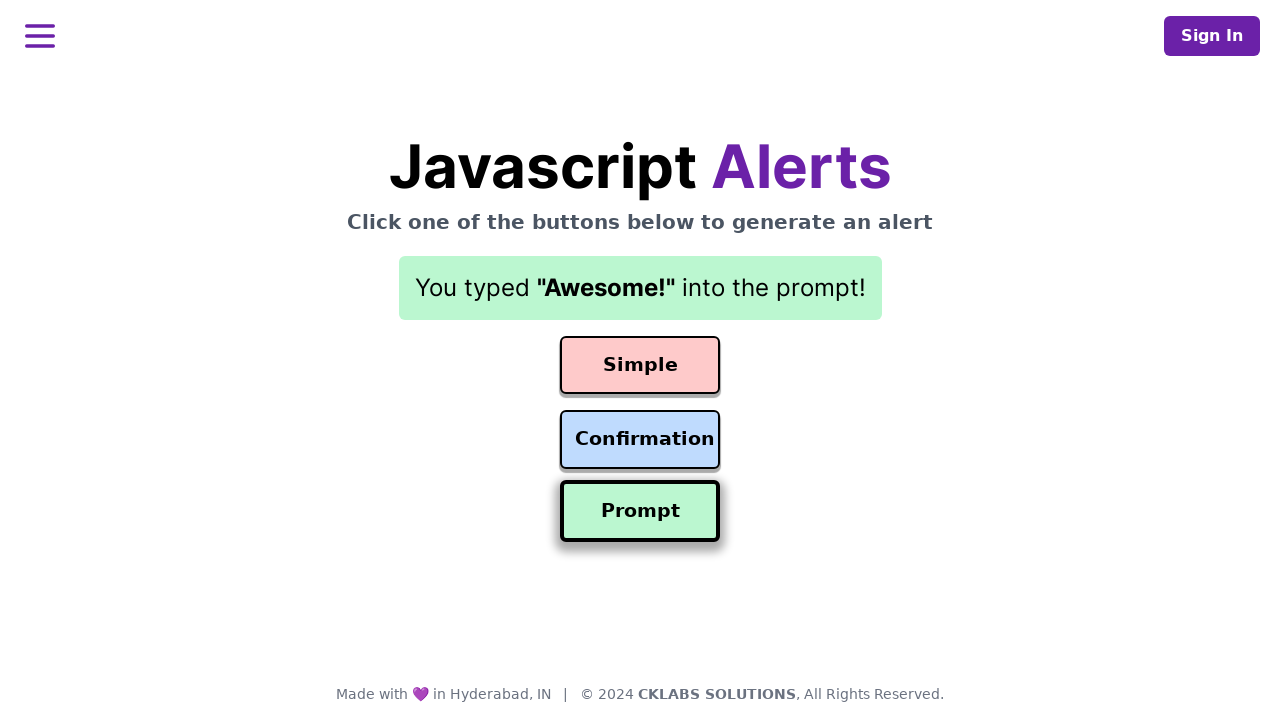

Retrieved result text: You typed "Awesome!" into the prompt!
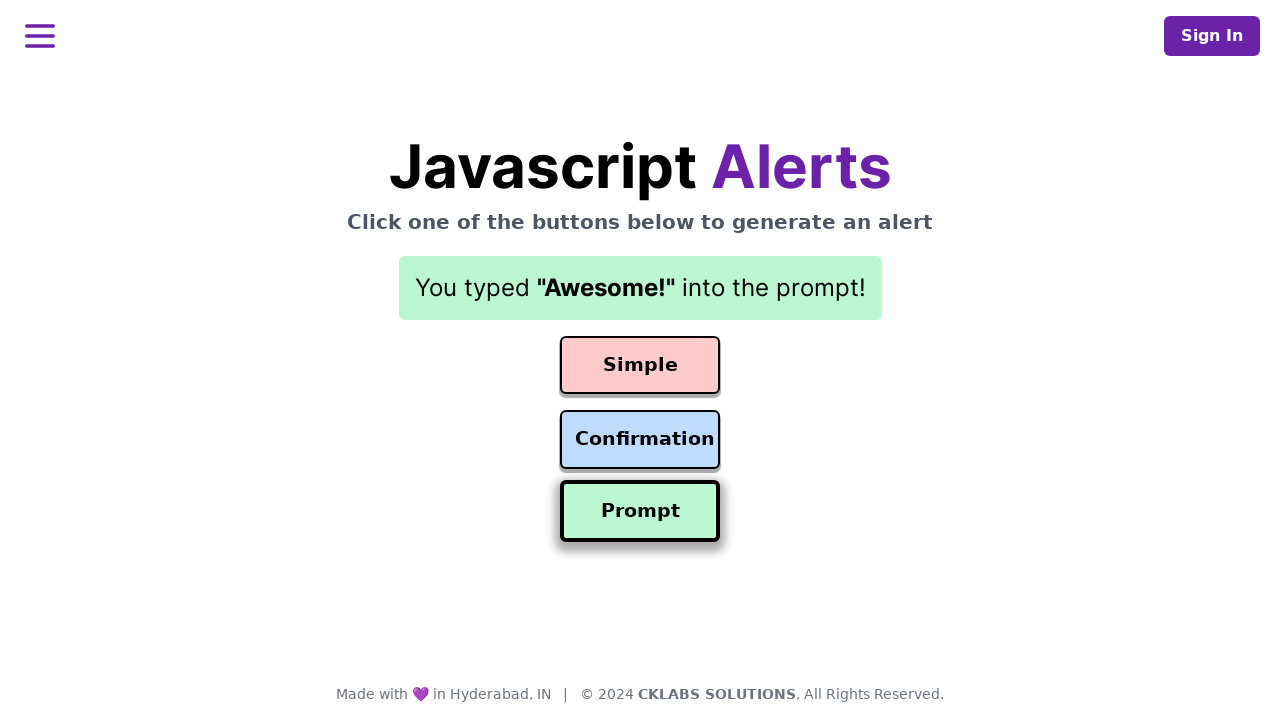

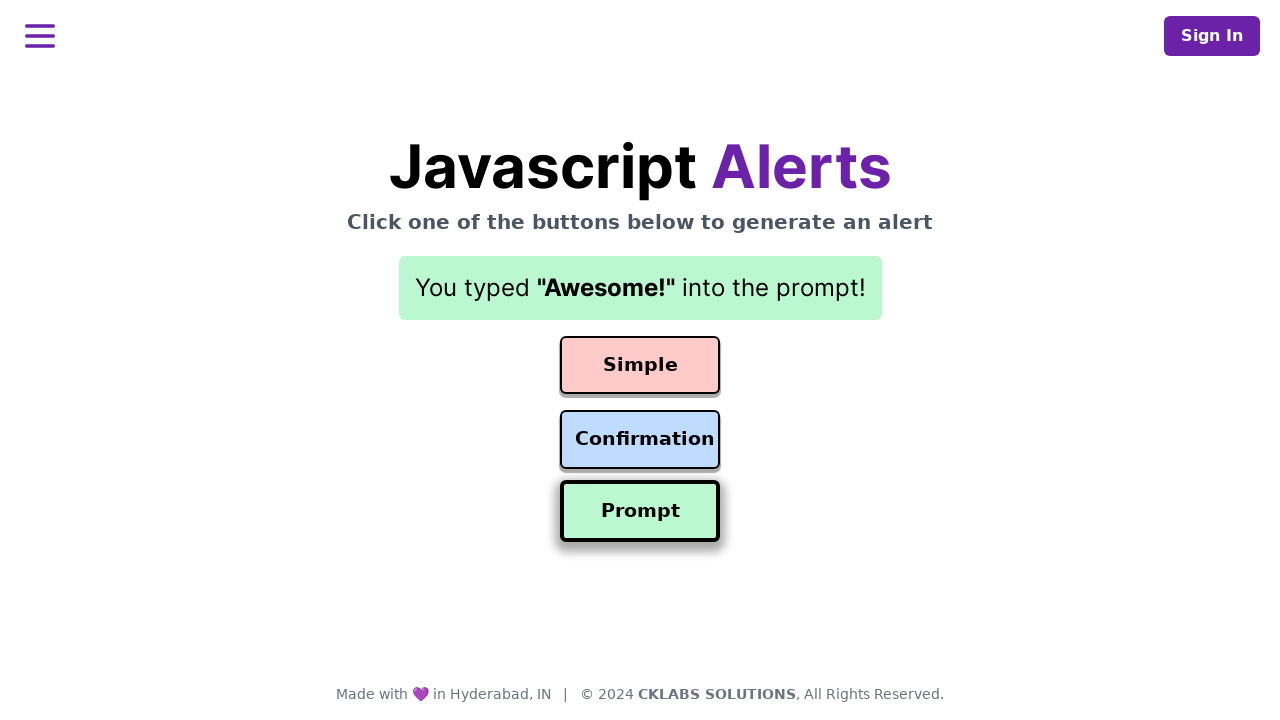